Tests number input field functionality by entering values, clearing the field, and entering new values

Starting URL: http://the-internet.herokuapp.com/inputs

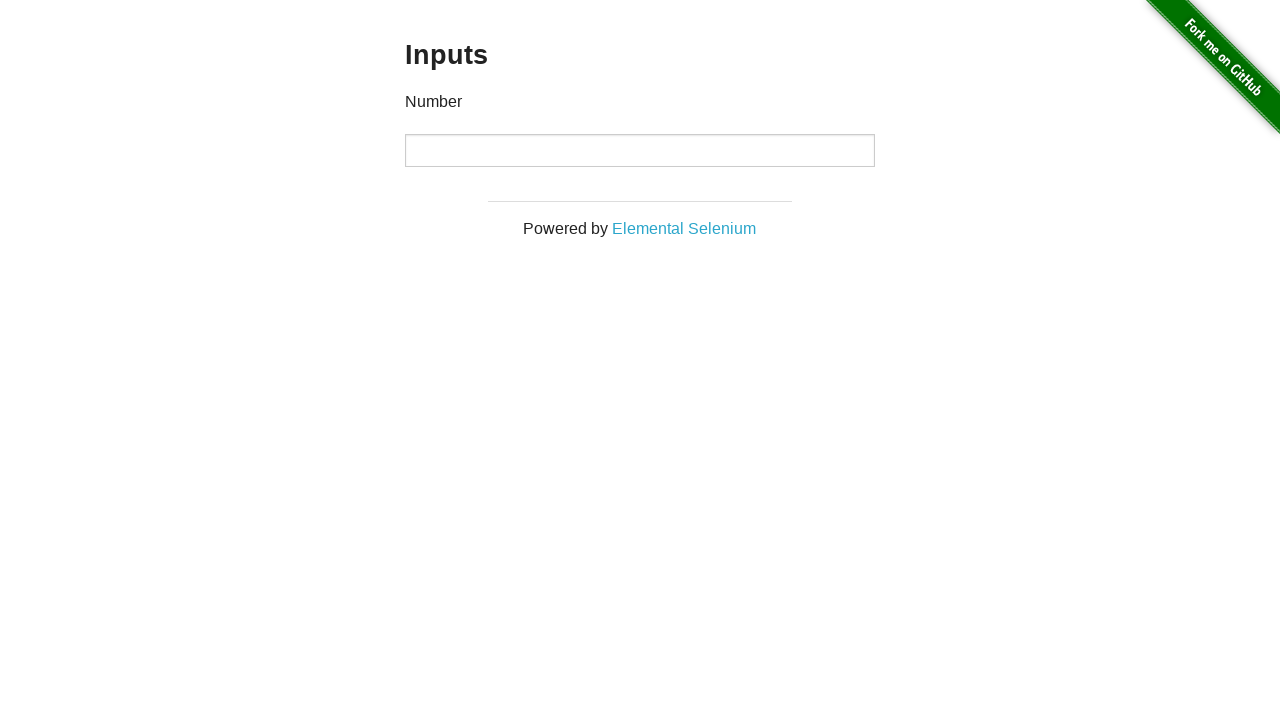

Located the number input field
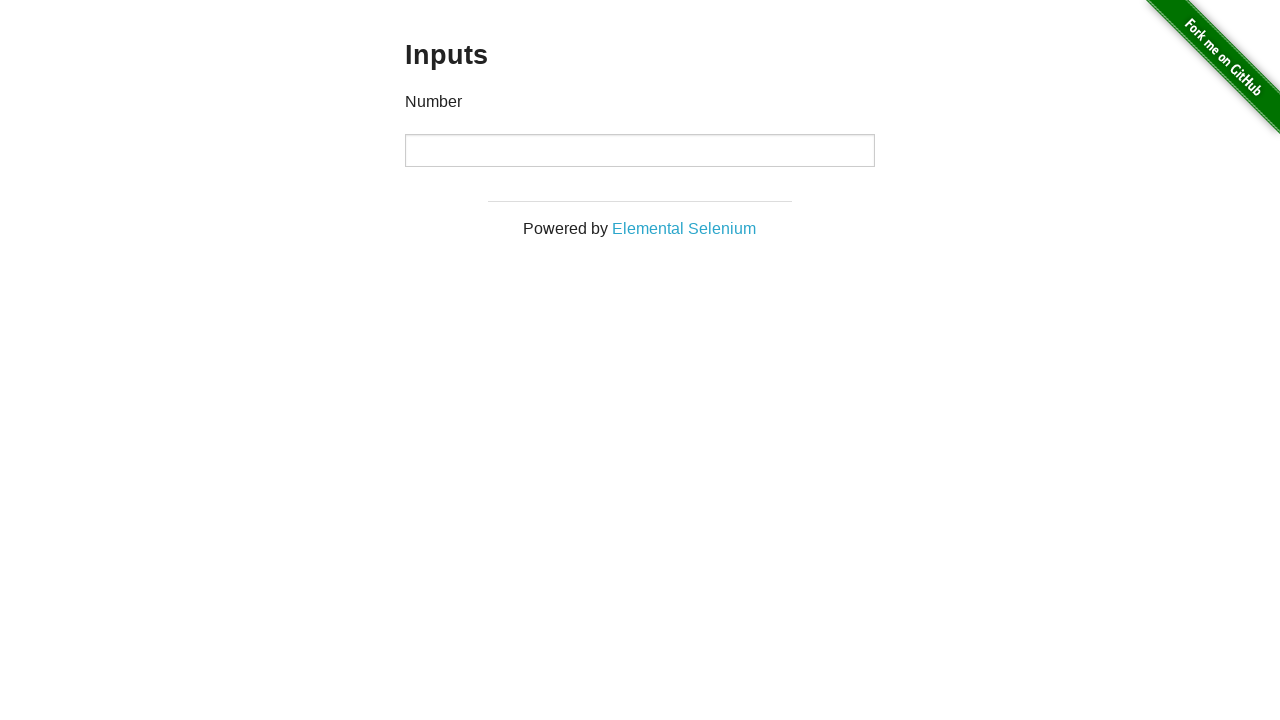

Entered value '1000' into the input field on input
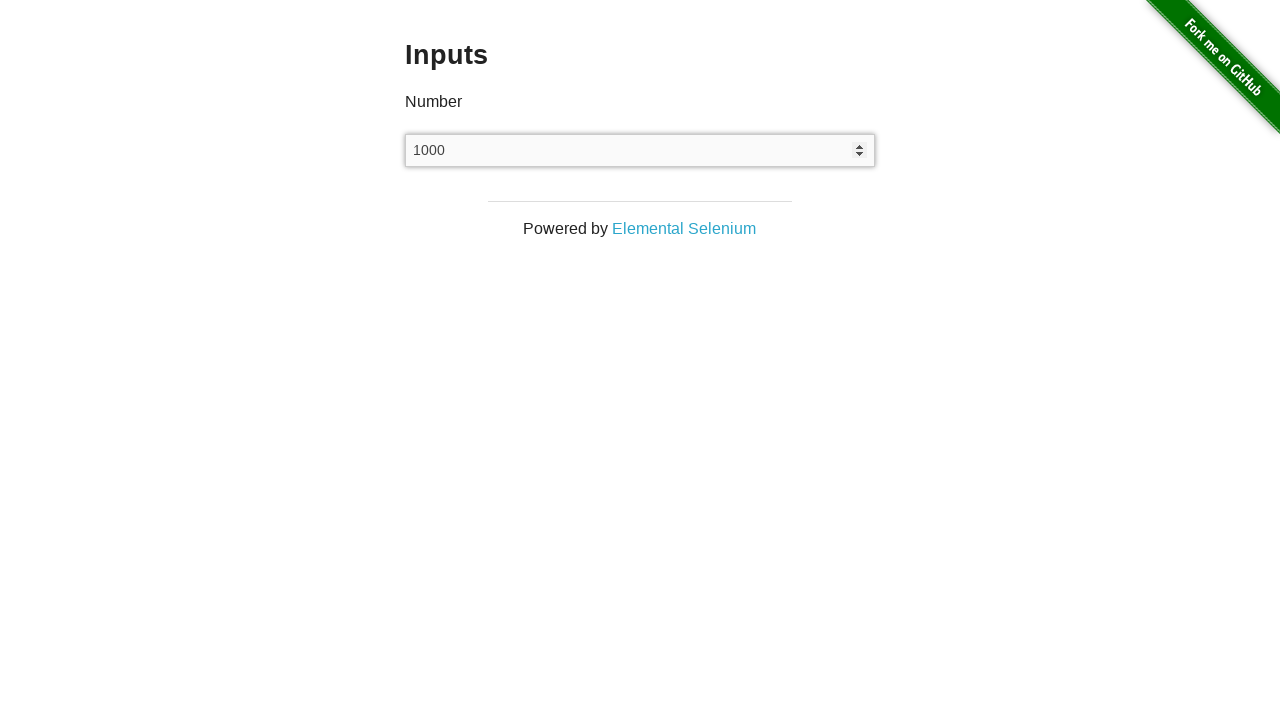

Cleared the input field on input
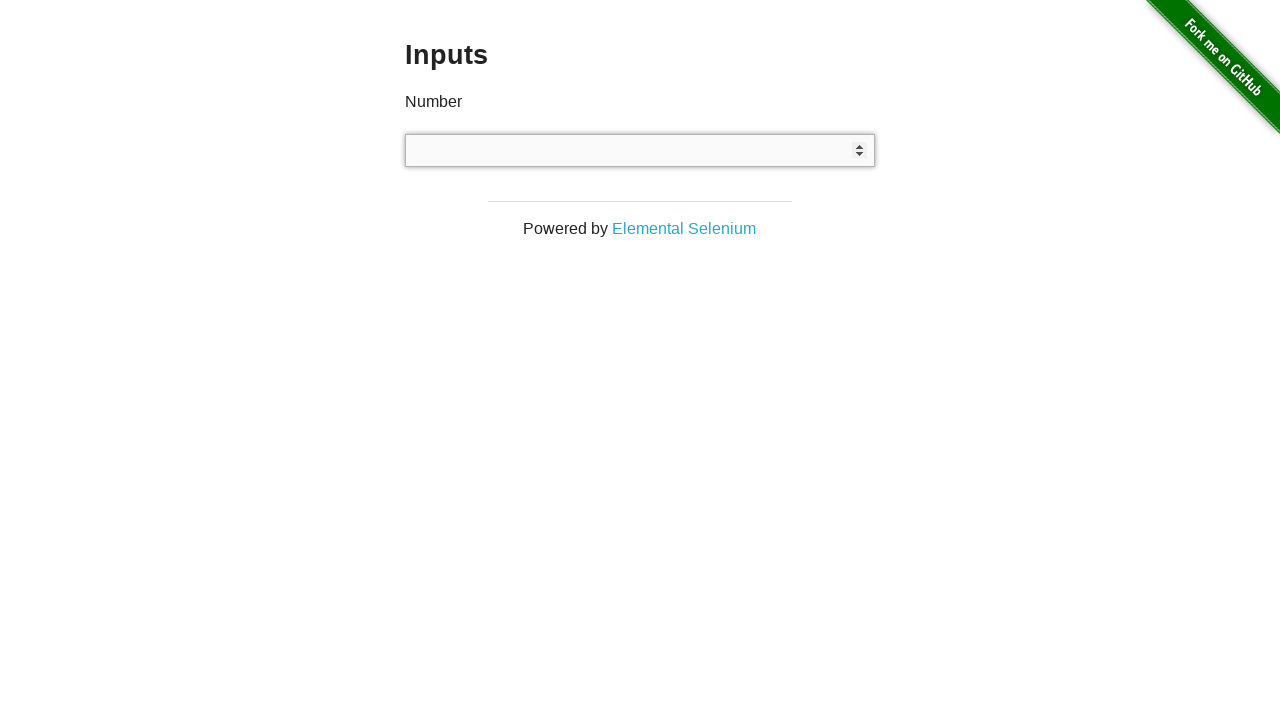

Entered value '999' into the input field on input
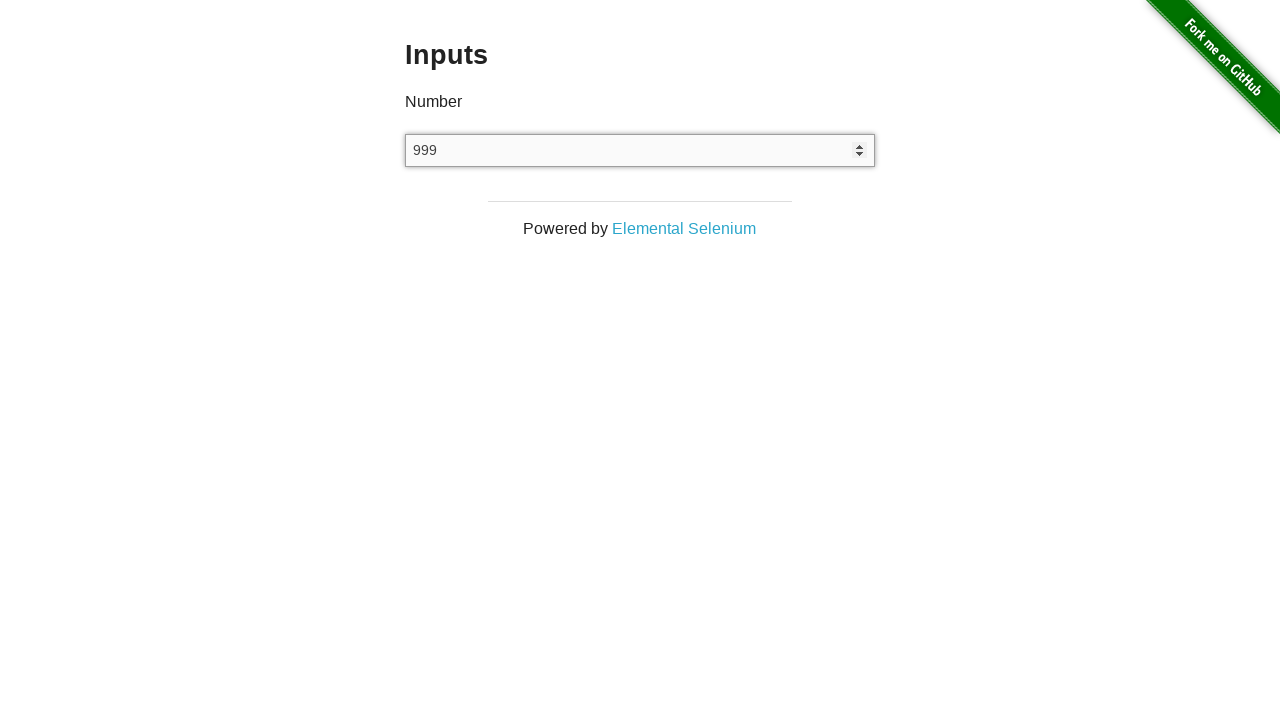

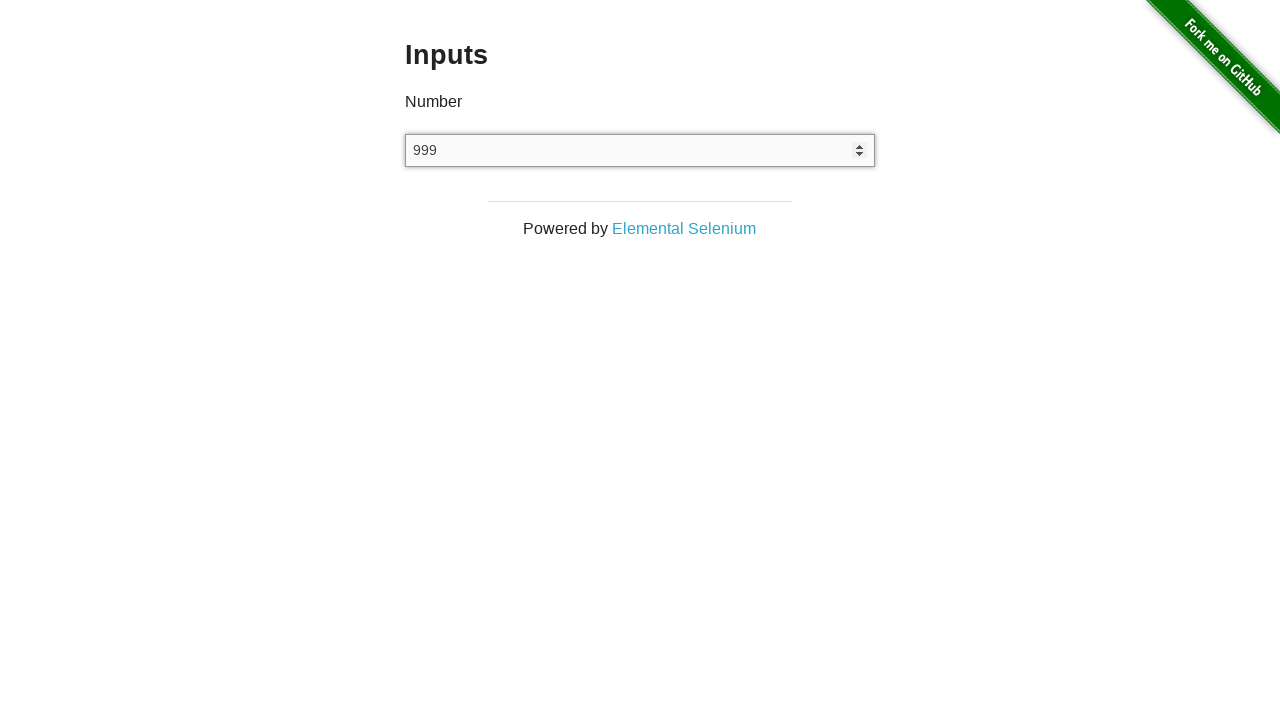